Tests that the catalog listing shows exactly 3 cats and verifies the third cat's name

Starting URL: https://cs1632.appspot.com/

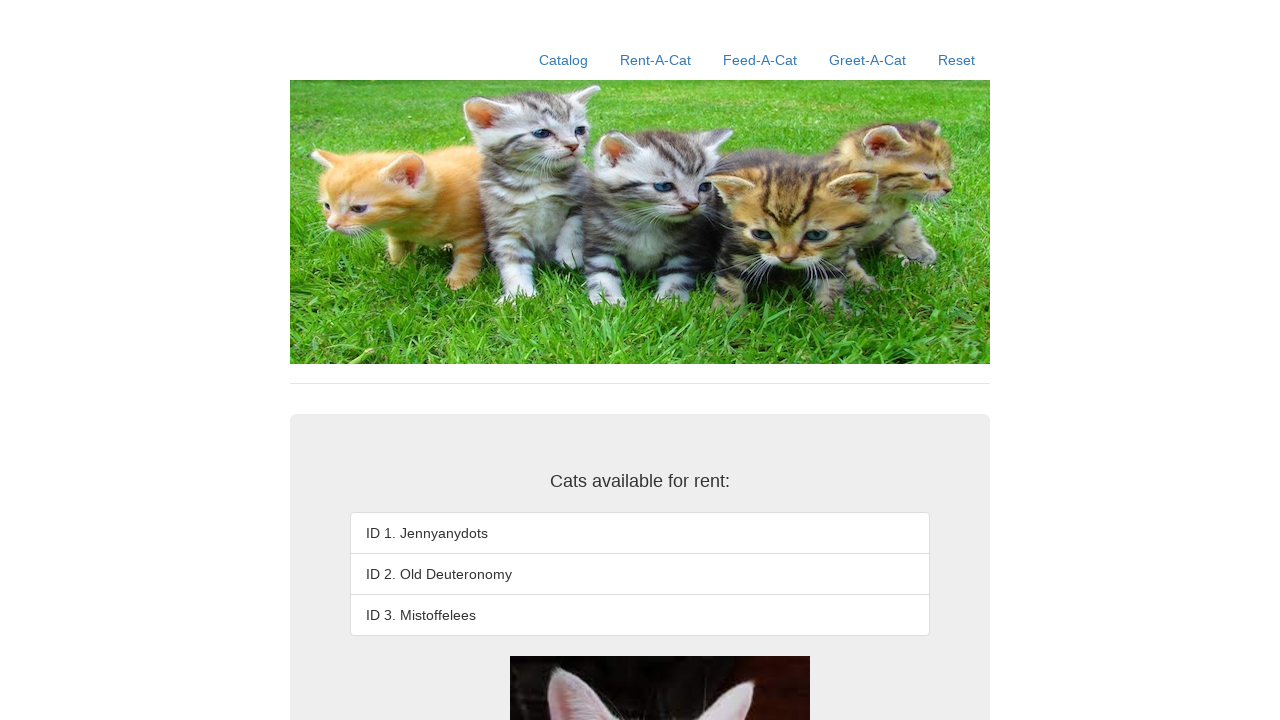

Clicked on Catalog link at (564, 60) on text=Catalog
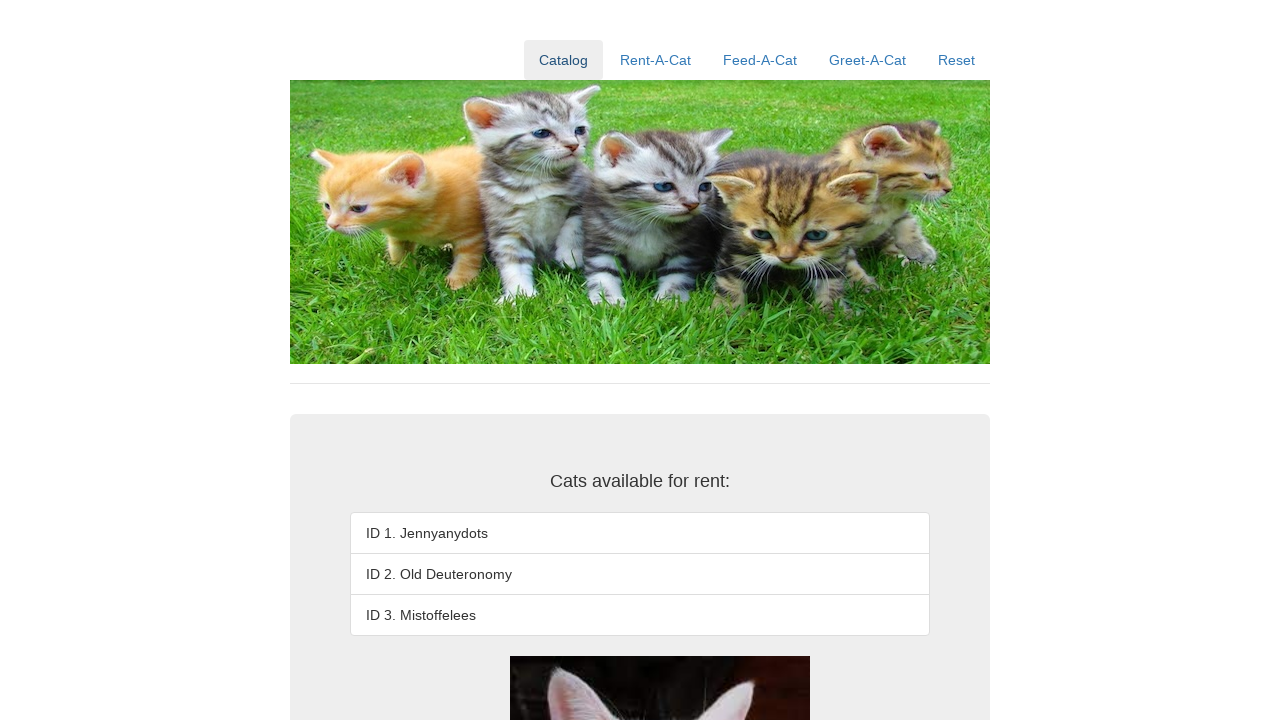

Verified that the third cat listing item exists
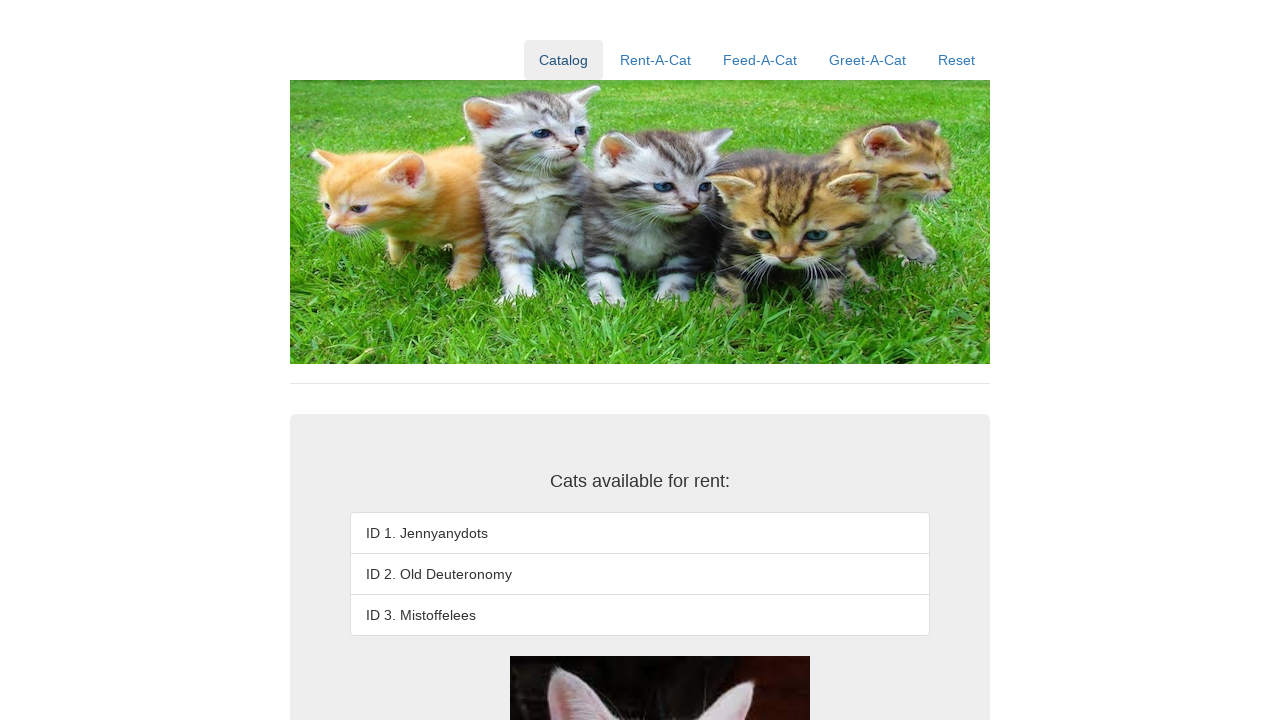

Verified that exactly 3 cats are shown (fourth item does not exist)
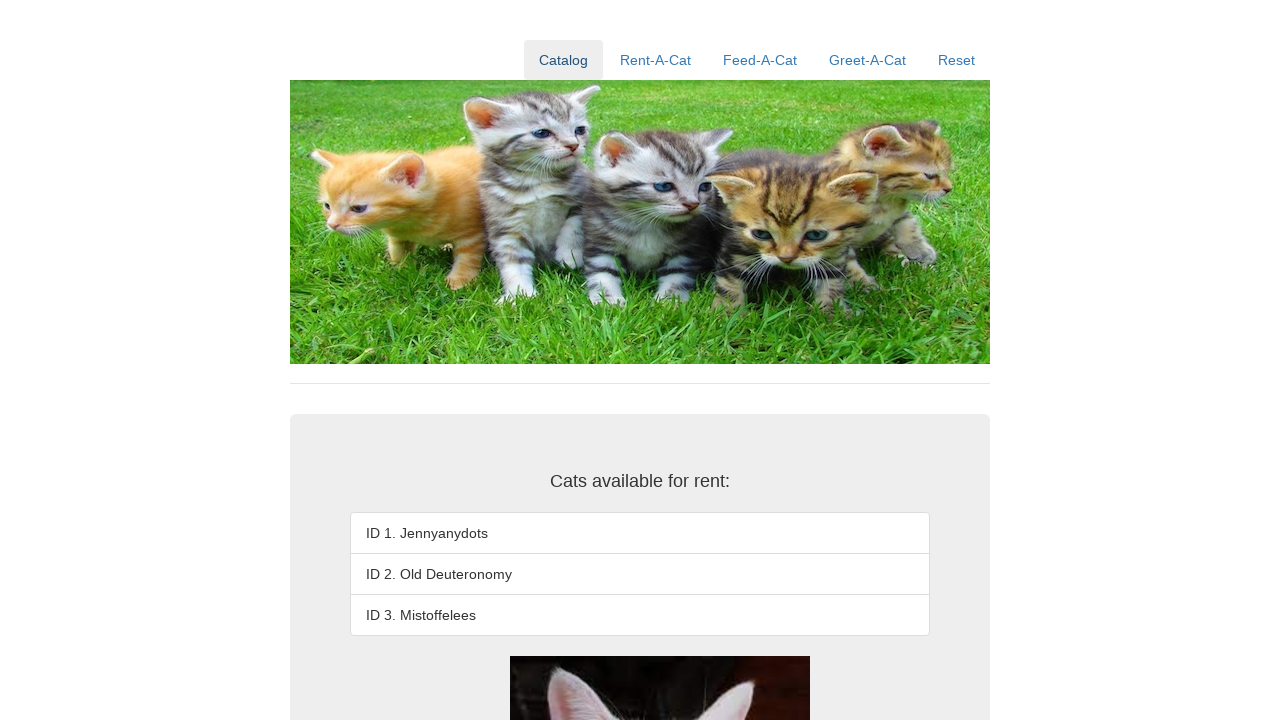

Verified that the third cat's name is 'ID 3. Mistoffelees'
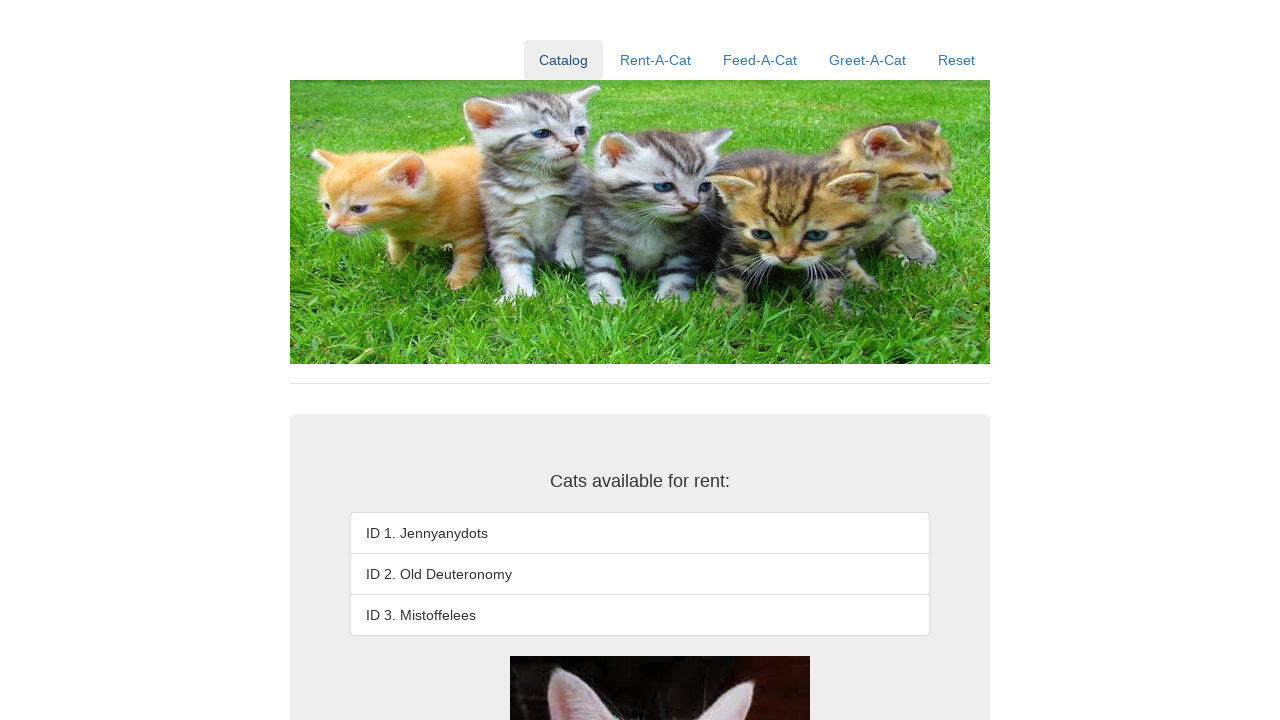

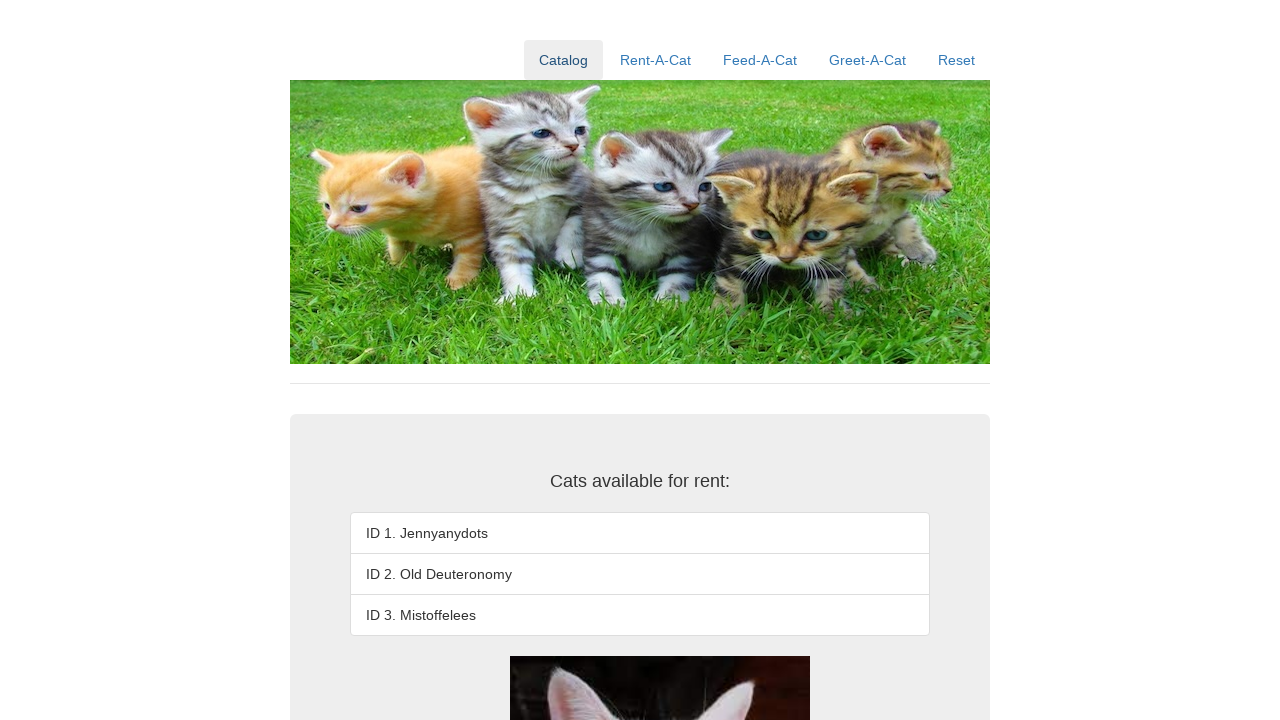